Tests a web form by filling a text input field with text and submitting the form, then verifies the success message is displayed.

Starting URL: https://www.selenium.dev/selenium/web/web-form.html

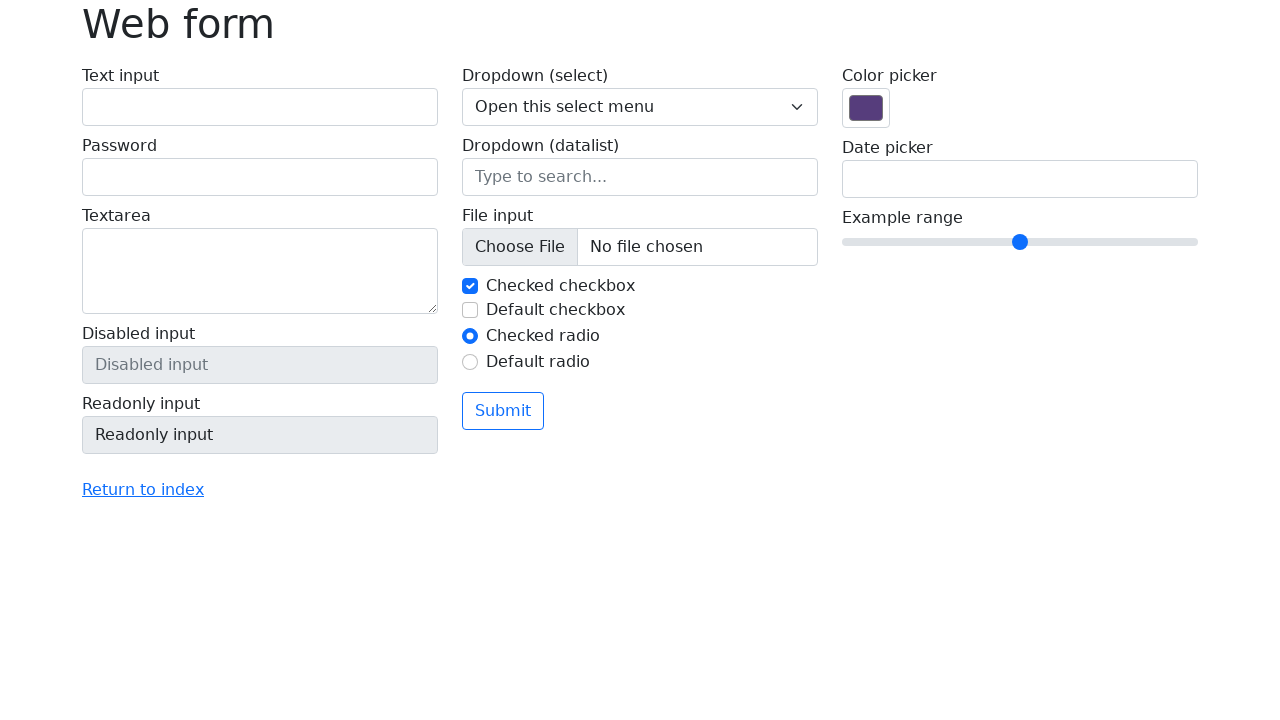

Filled text input field with 'Selenium' on input[name='my-text']
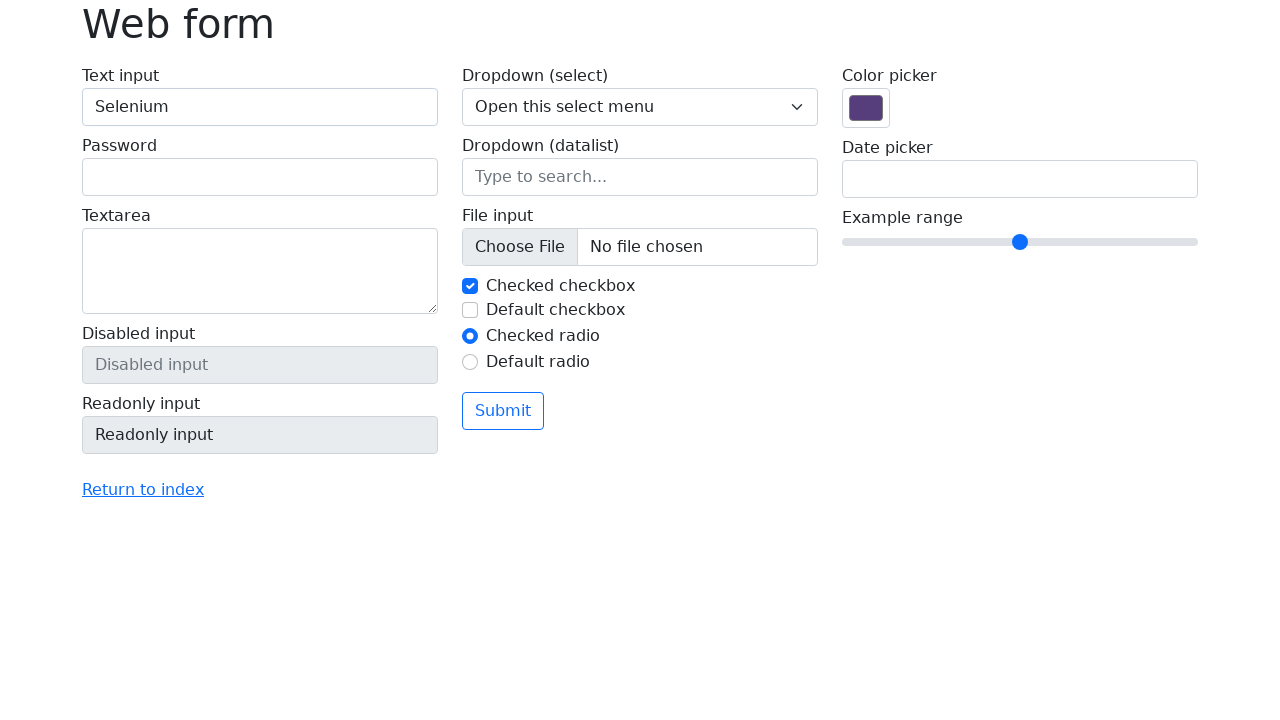

Clicked submit button at (503, 411) on button
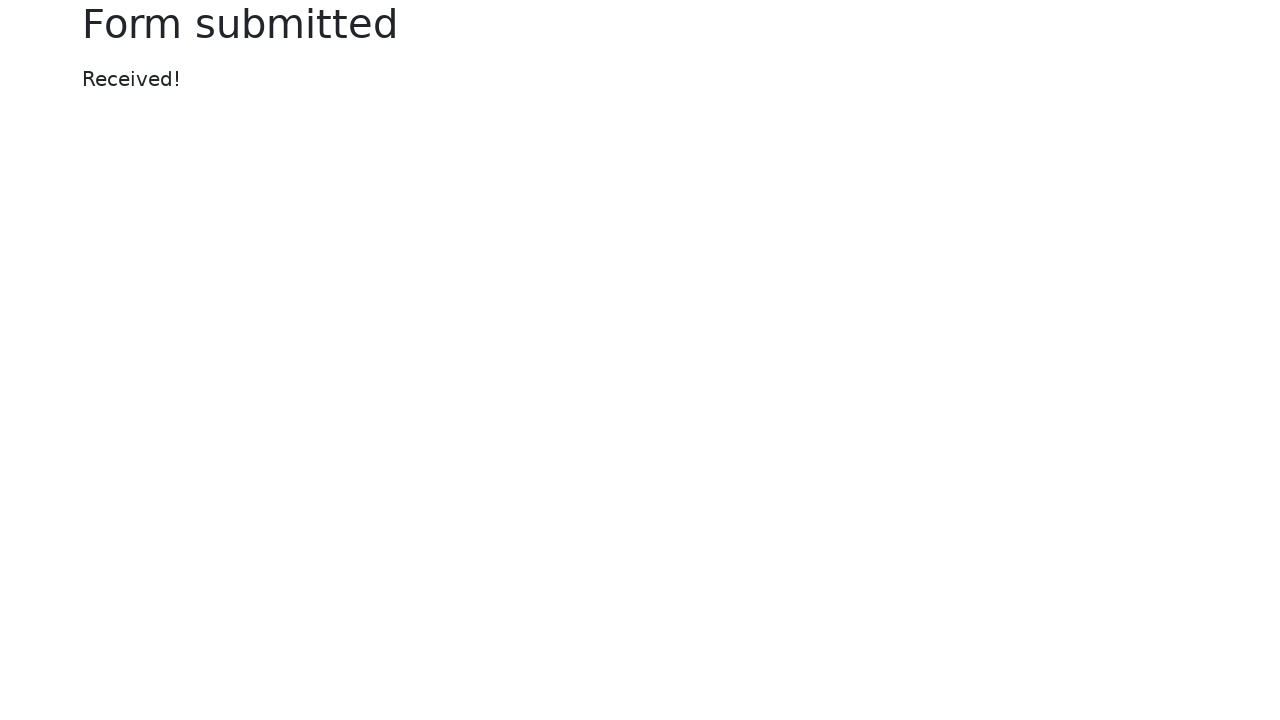

Success message displayed
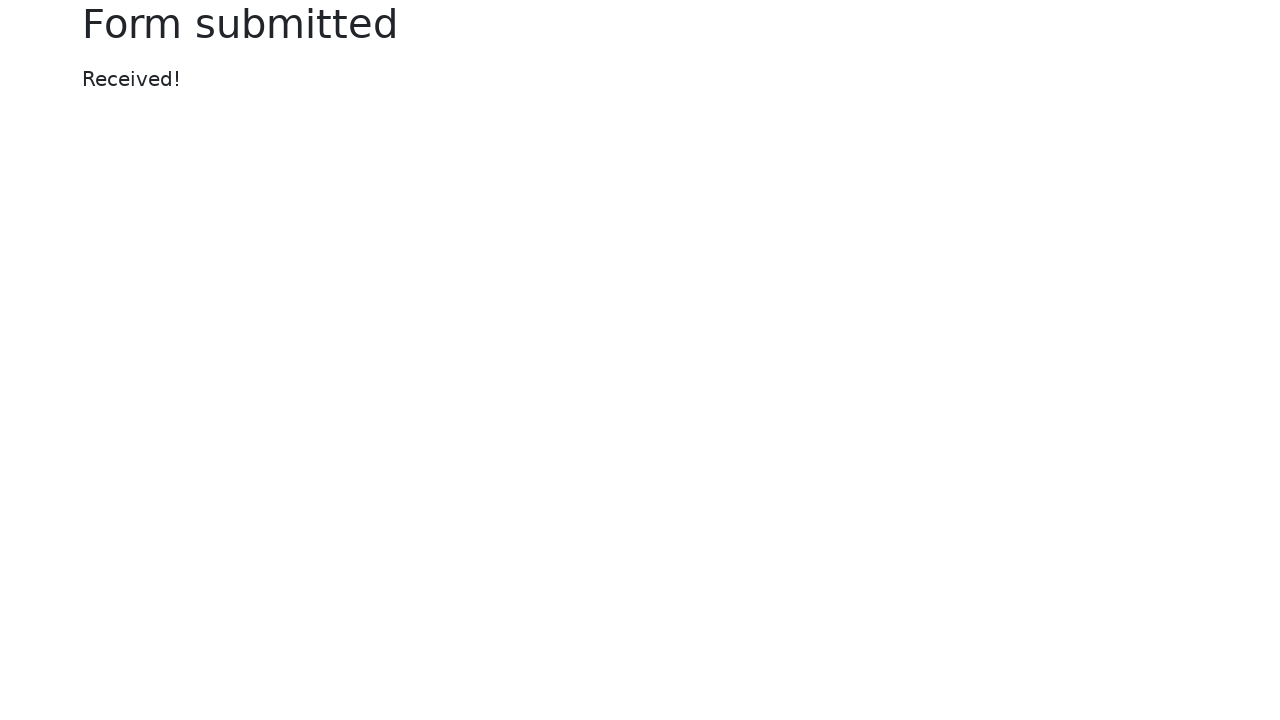

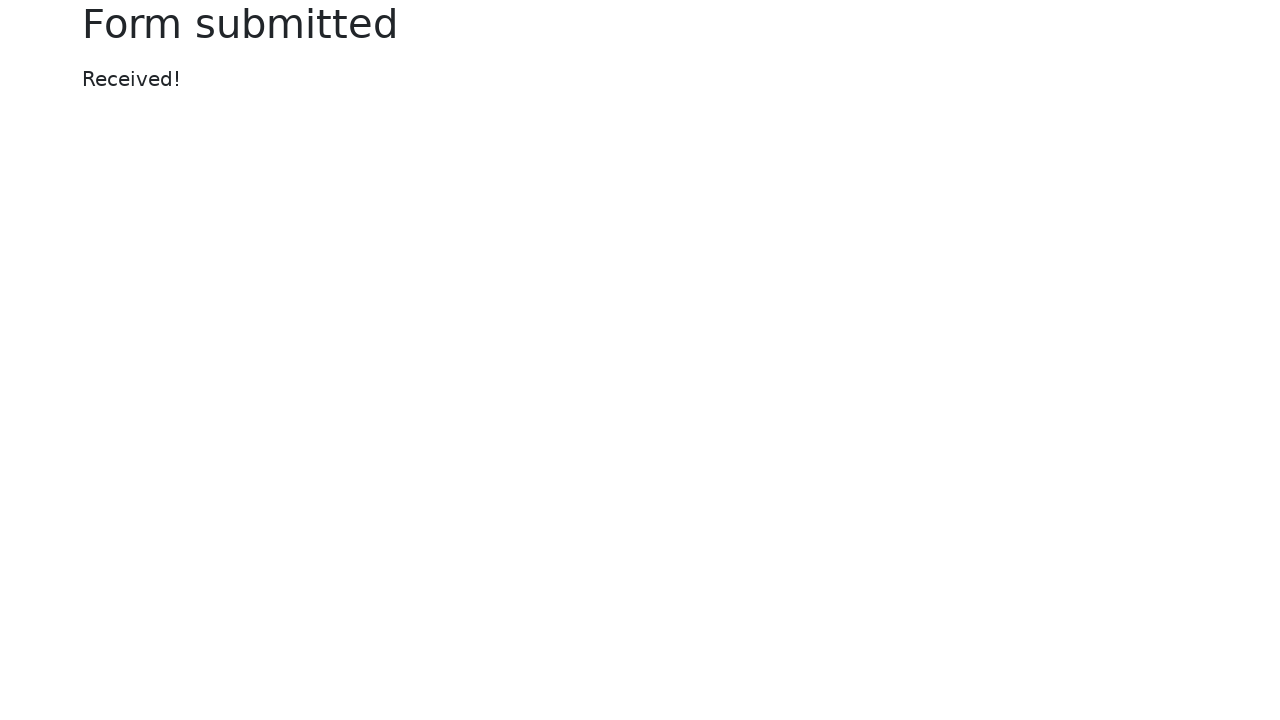